Navigates to the CMS portal and clicks on the New User Registration button to access the registration page

Starting URL: https://portaldev.cms.gov/portal/

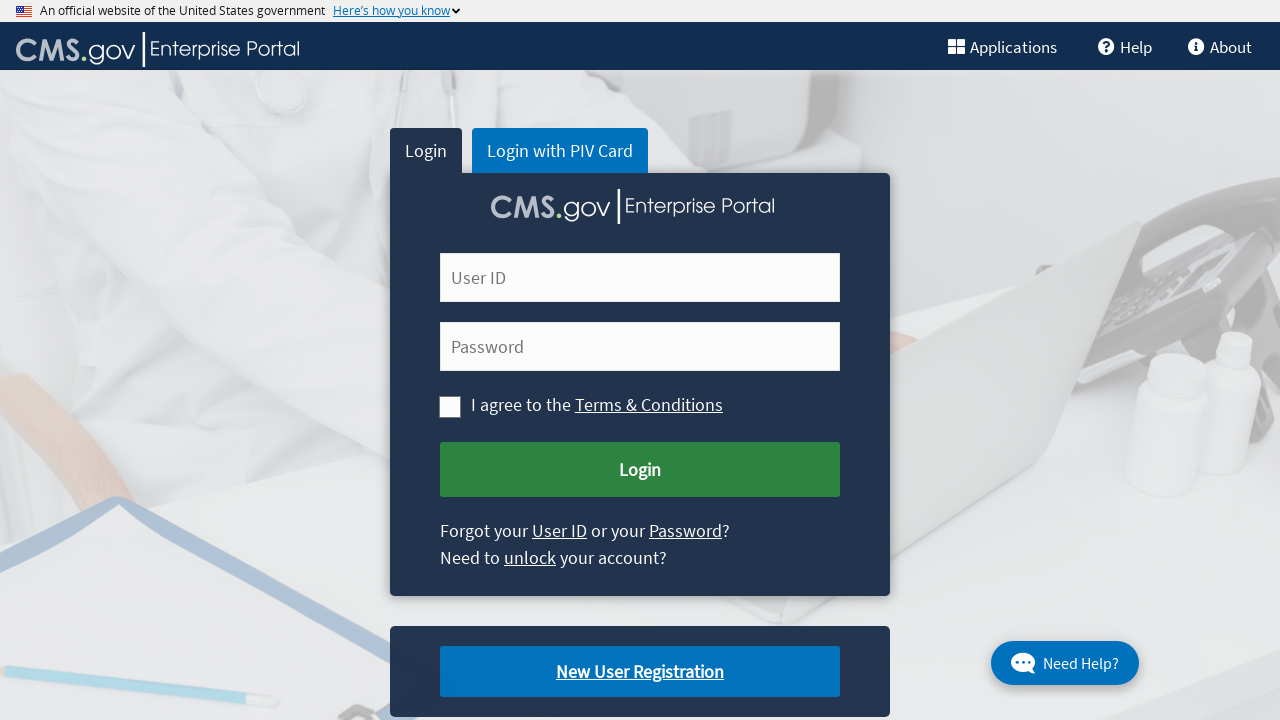

Navigated to CMS portal at https://portaldev.cms.gov/portal/
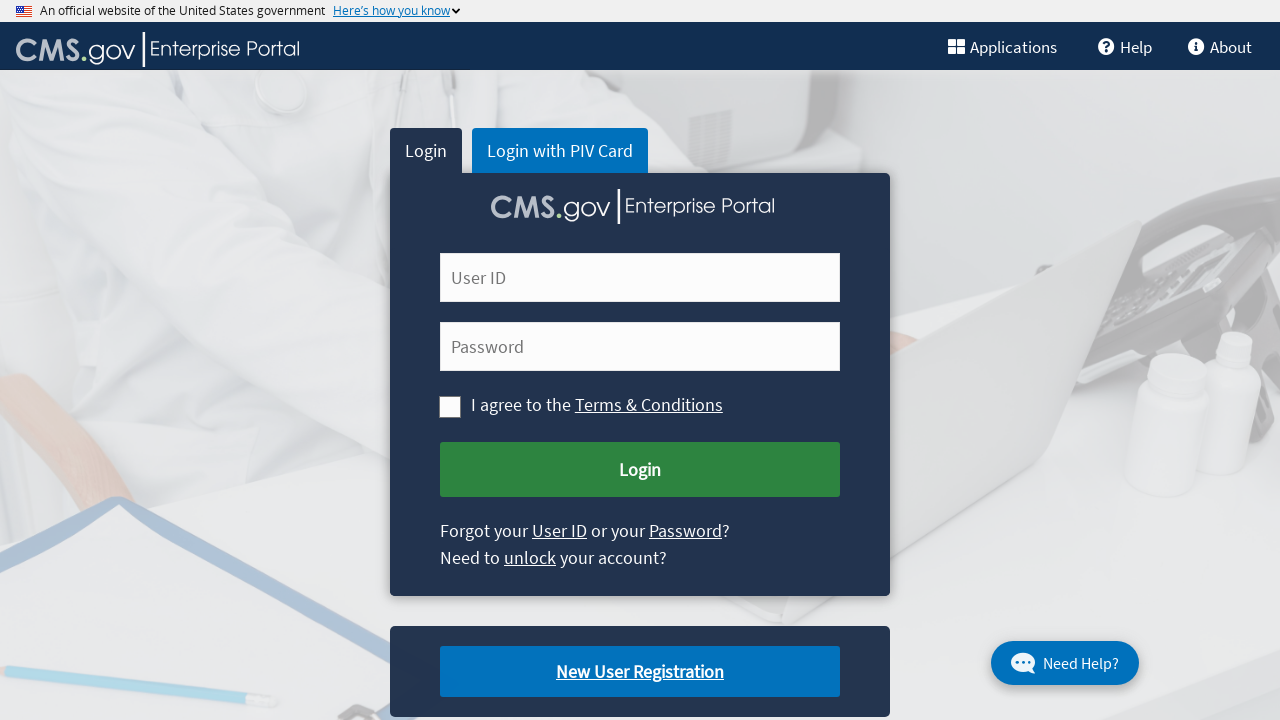

Clicked on New User Registration button at (640, 672) on xpath=//a[text()='New User Registration']
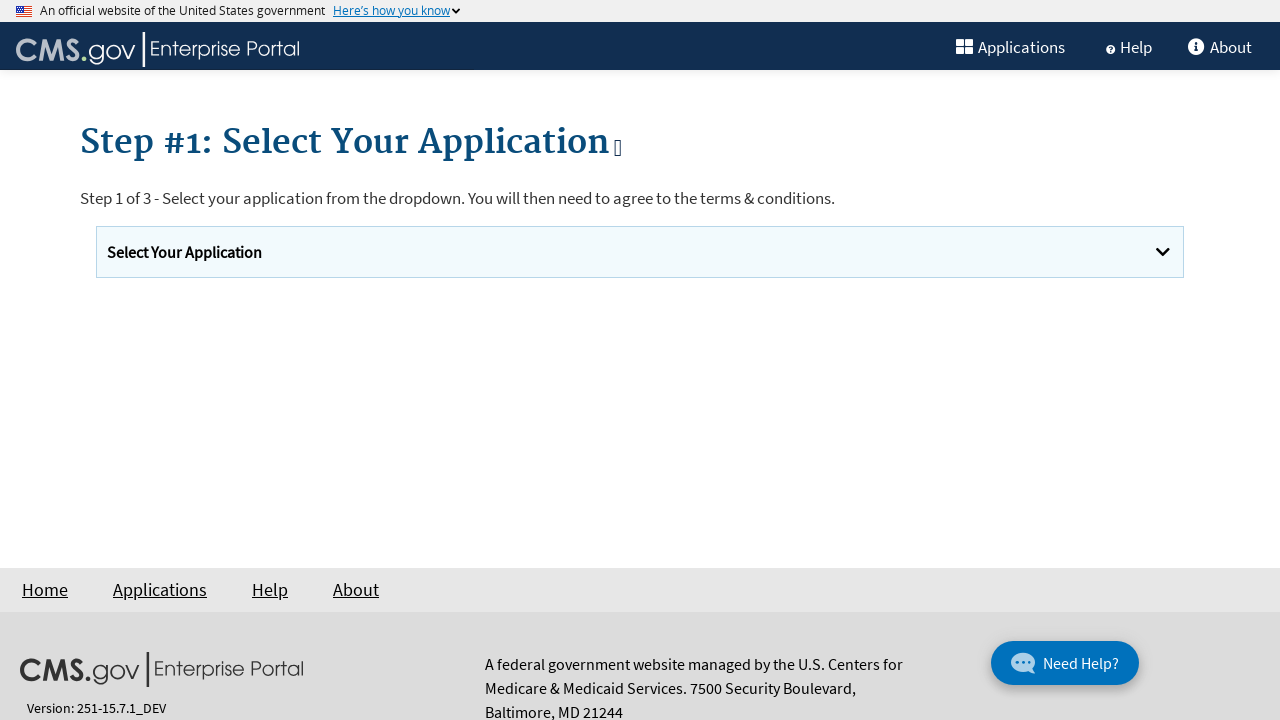

Waited for navigation to complete and page to reach network idle state
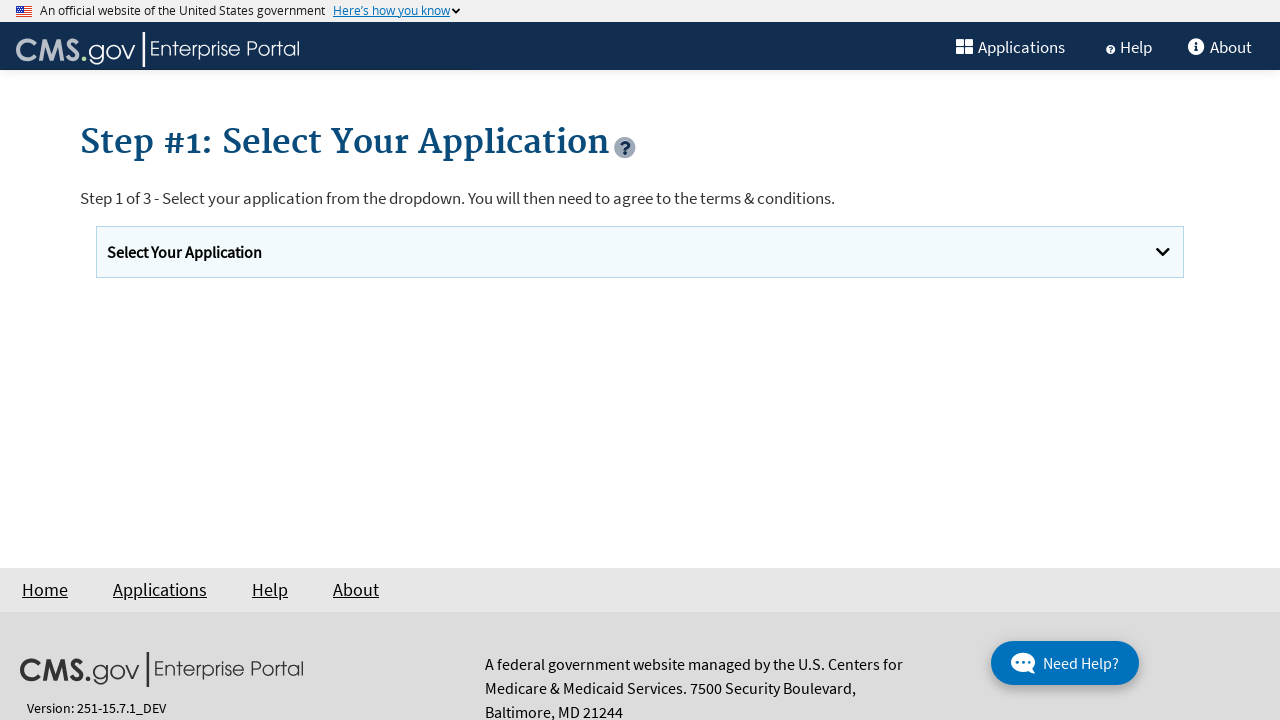

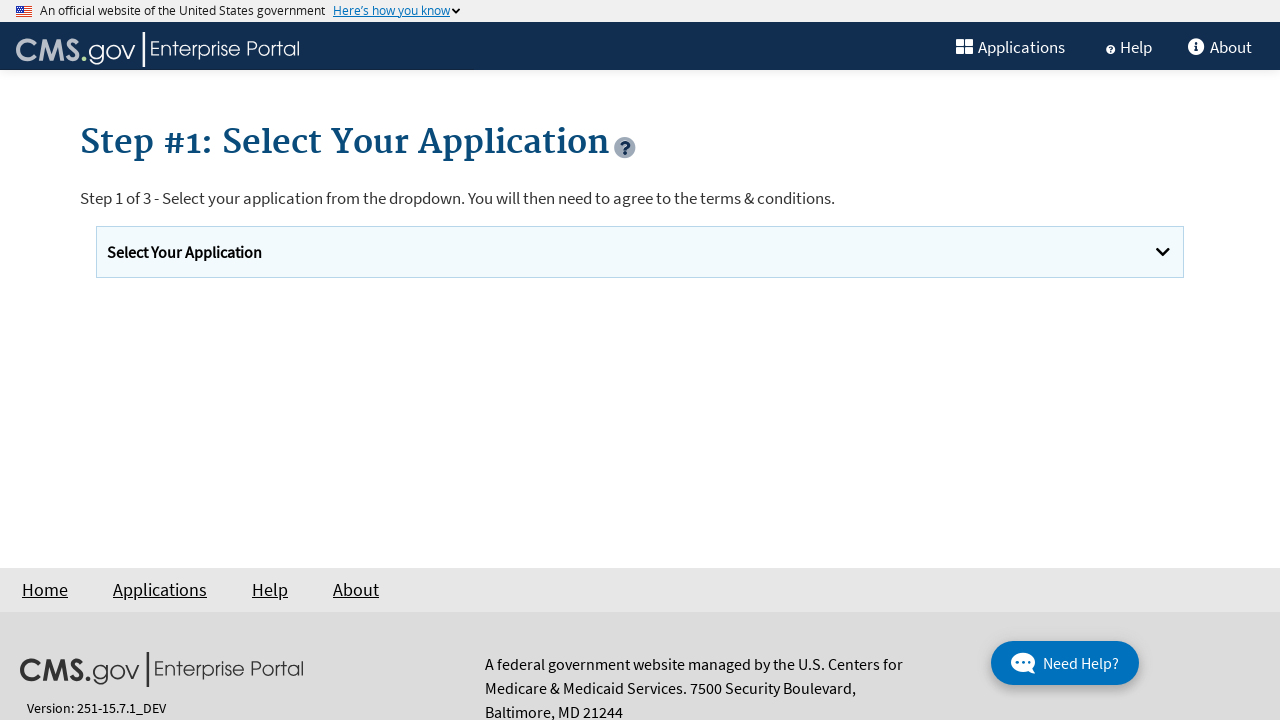